Navigates to the training support website and clicks on the "About Us" link to verify navigation between pages

Starting URL: https://training-support.net

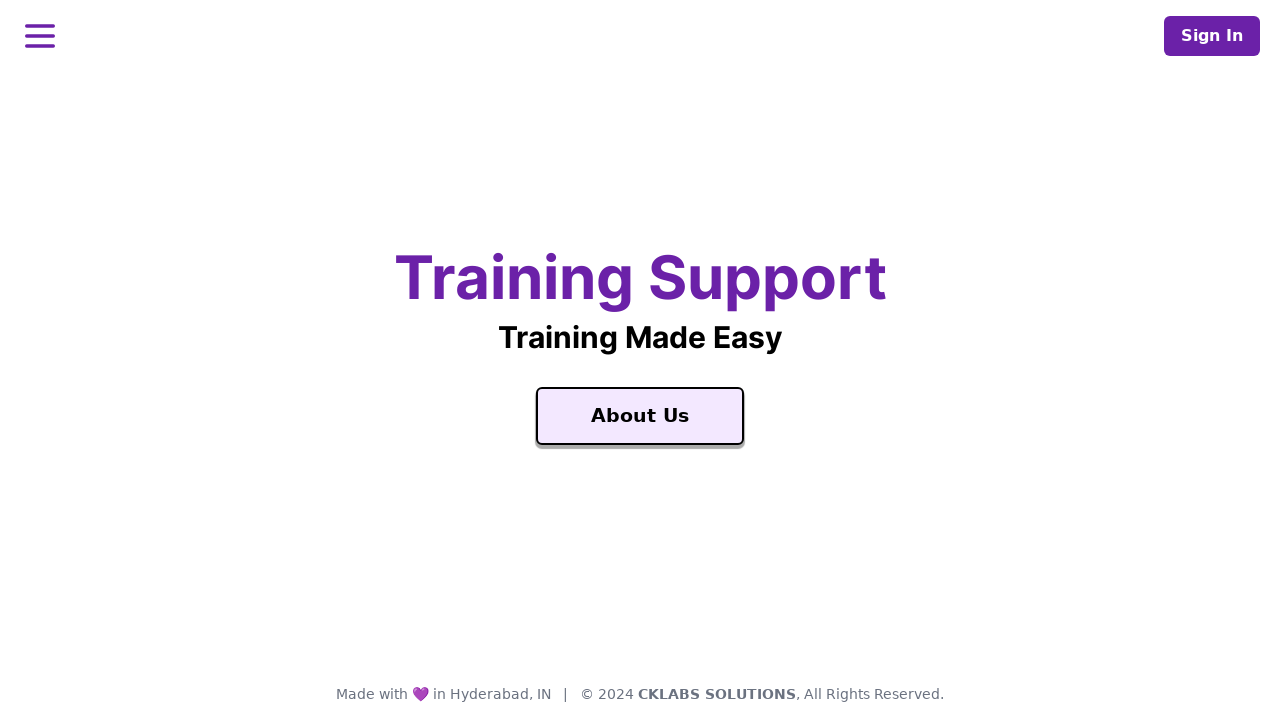

Clicked the 'About Us' link at (640, 416) on text=About Us
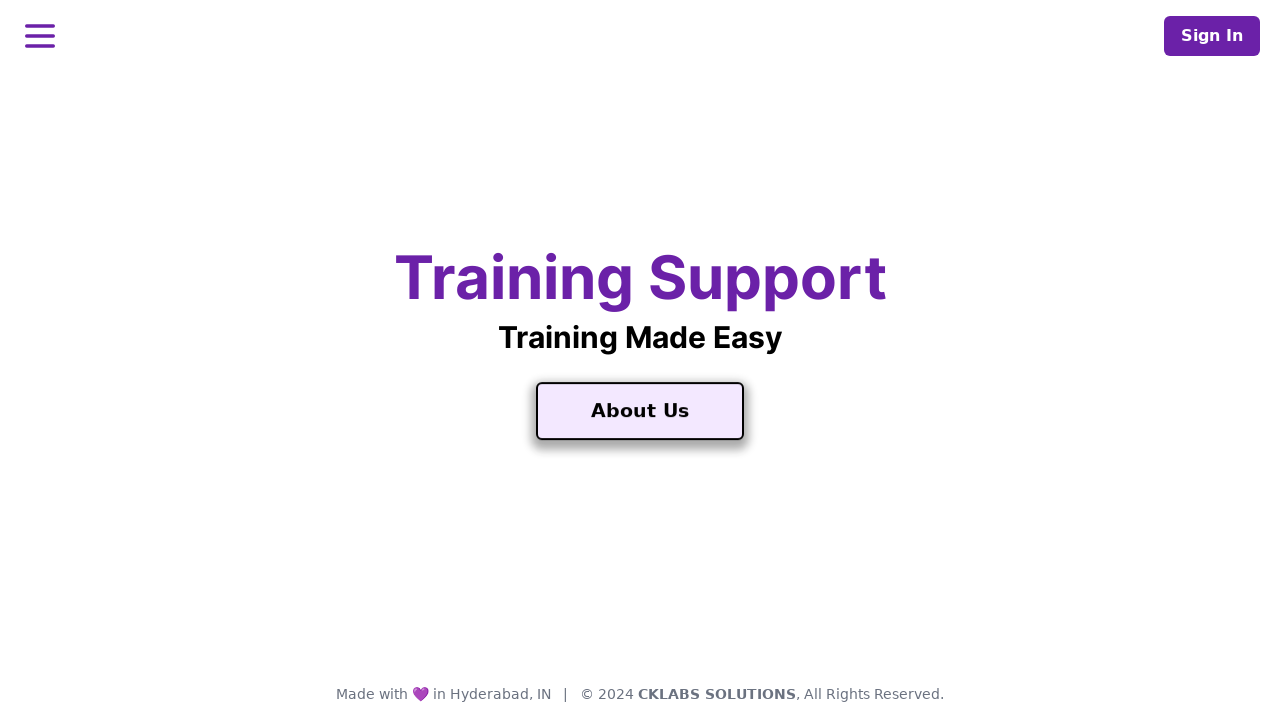

Waited for page navigation to complete (domcontentloaded)
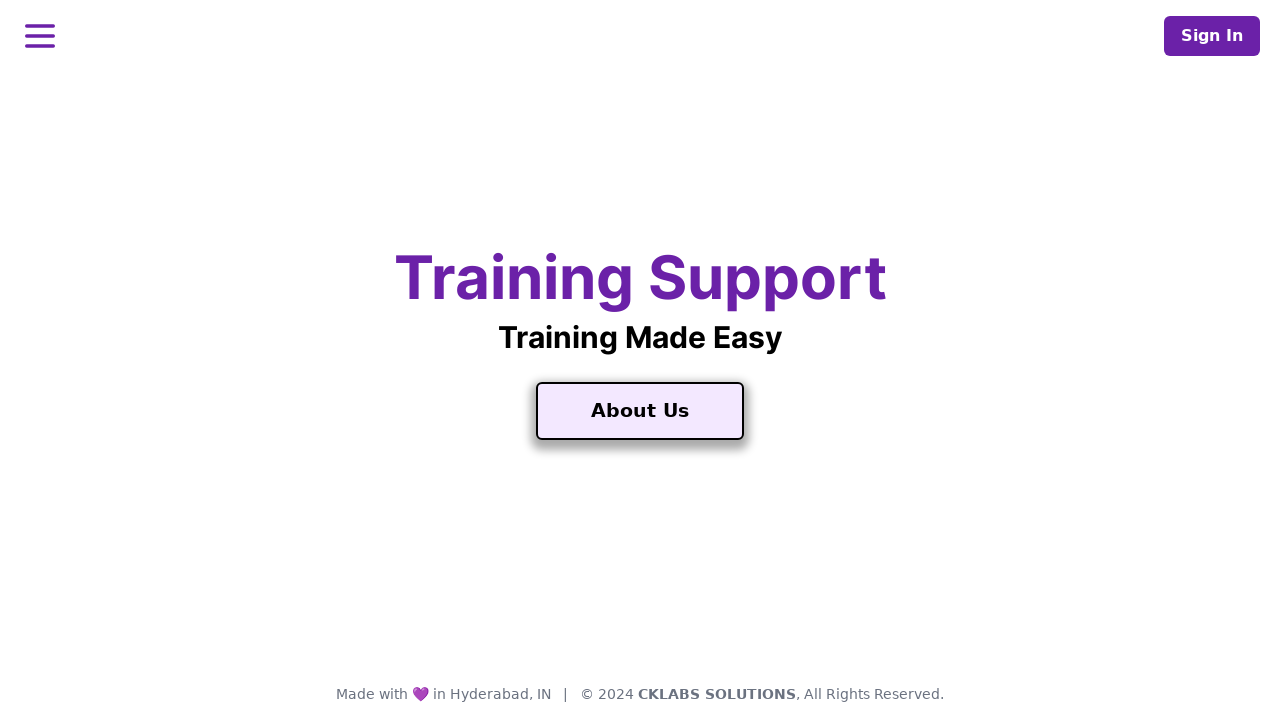

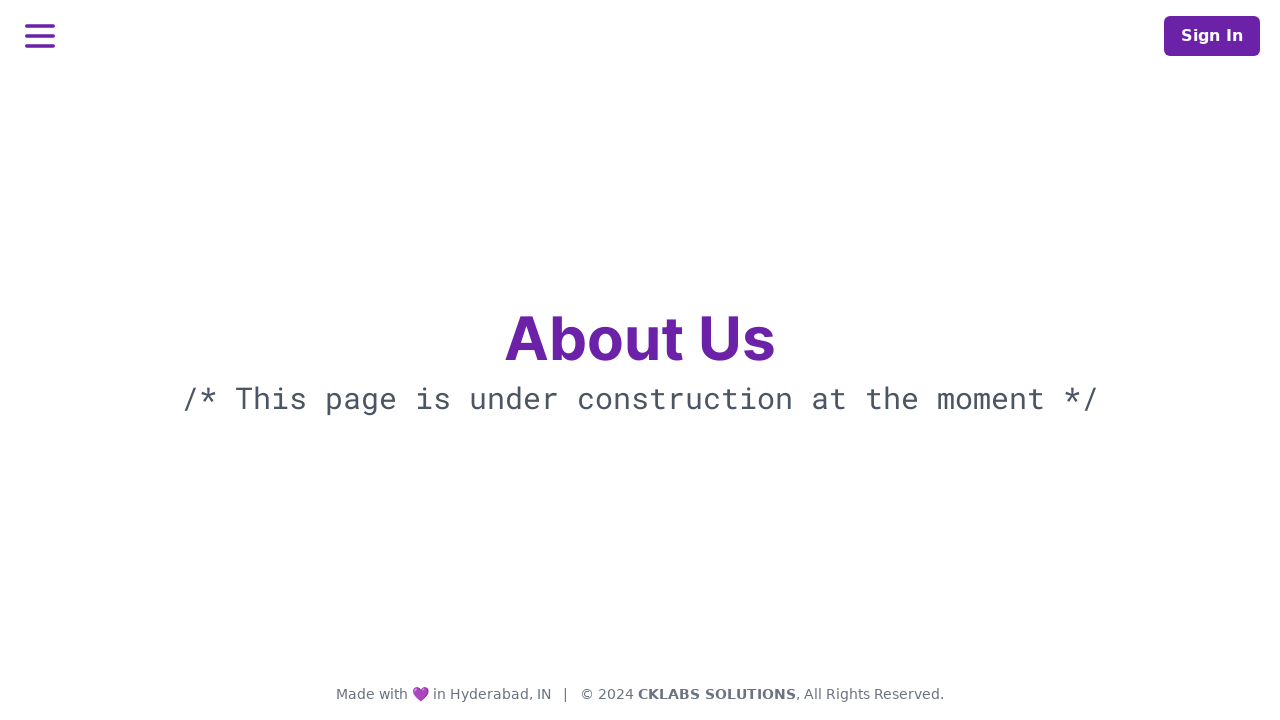